Navigates to the RedBus website with browser notifications disabled

Starting URL: https://www.redbus.in/

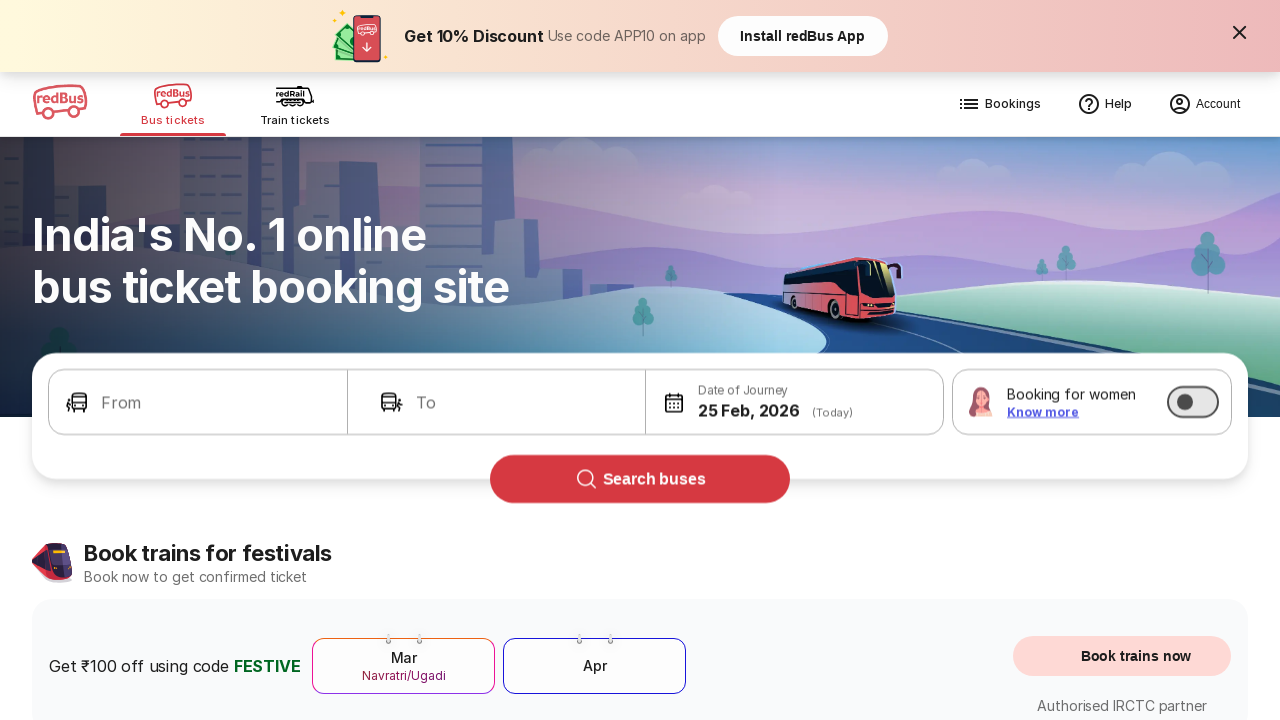

Navigated to RedBus website with browser notifications disabled
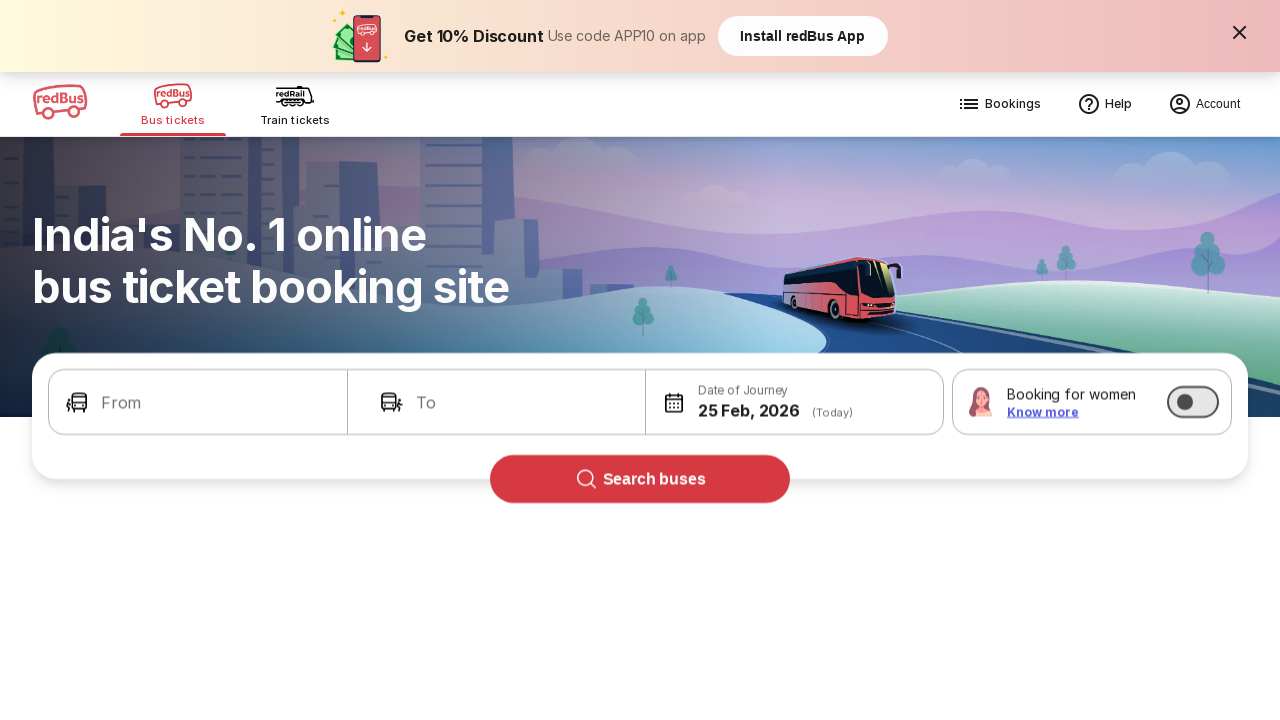

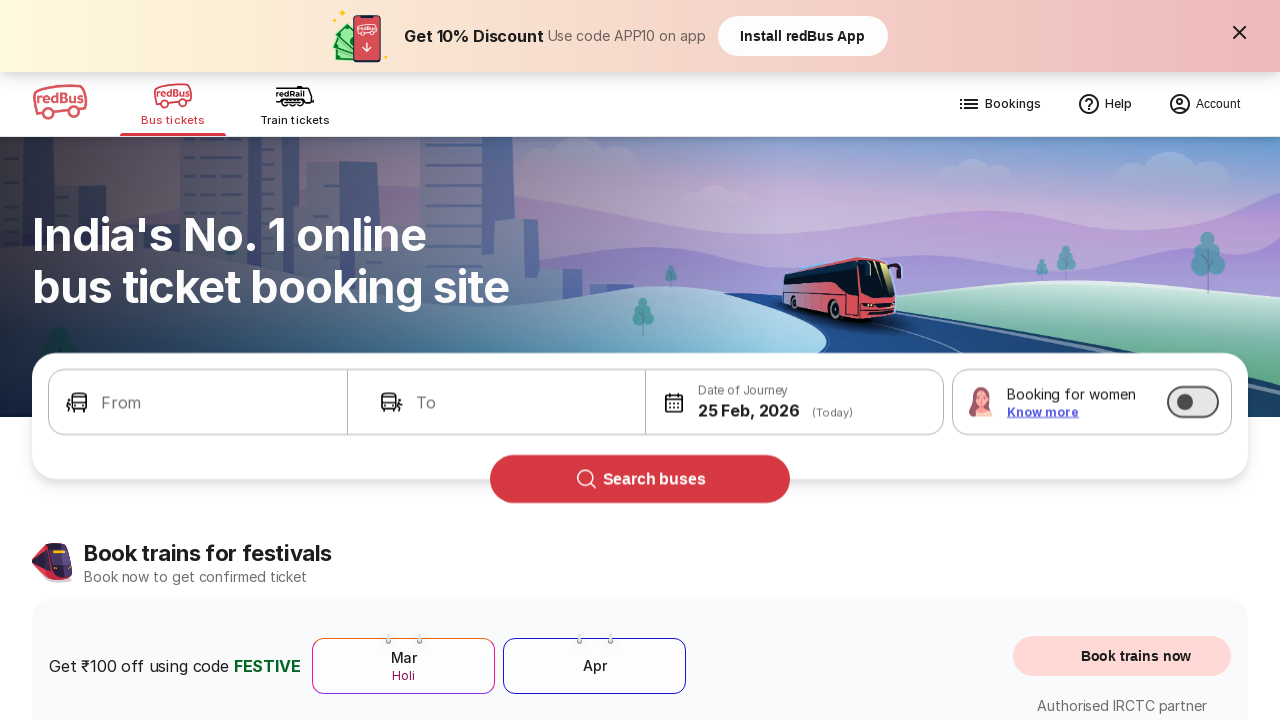